Tests the Intershop homepage navigation by clicking on different product category sections (books, tablets, cameras), verifying each redirects to the correct URL, and returning to the homepage after each navigation.

Starting URL: http://intershop5.skillbox.ru/

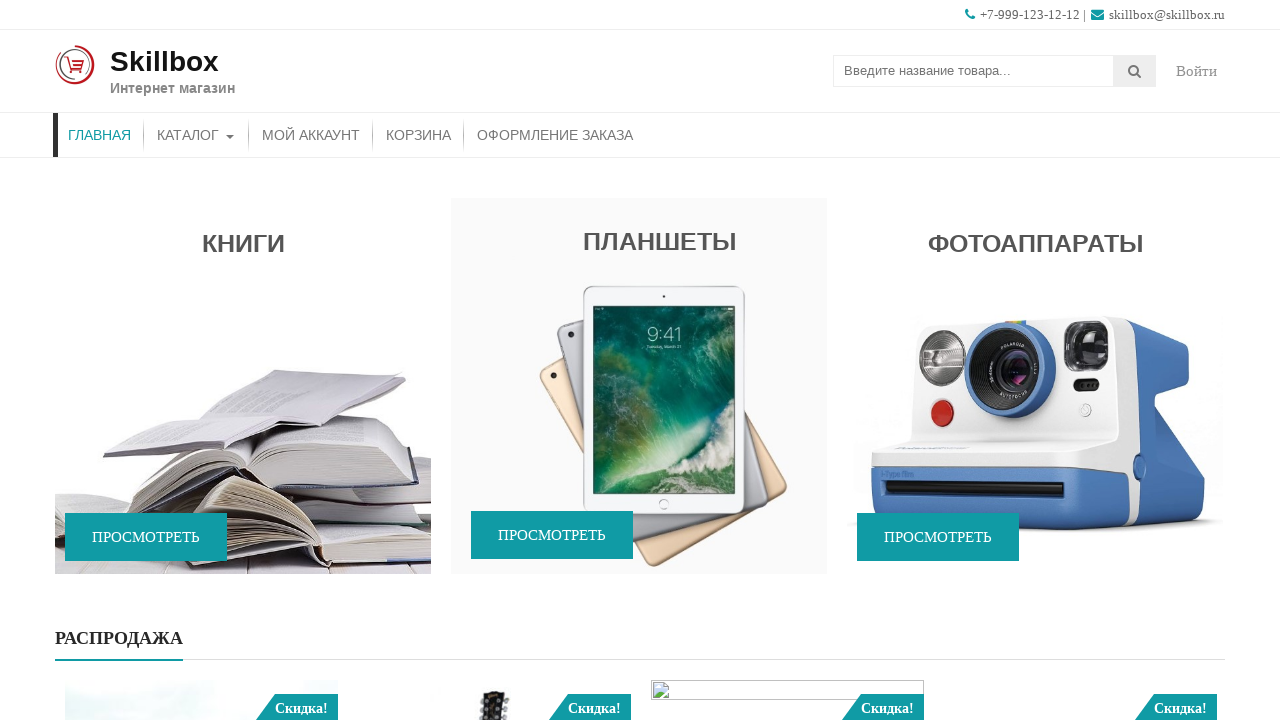

Clicked on books product category section at (243, 391) on aside#accesspress_storemo-2 div:nth-child(2)
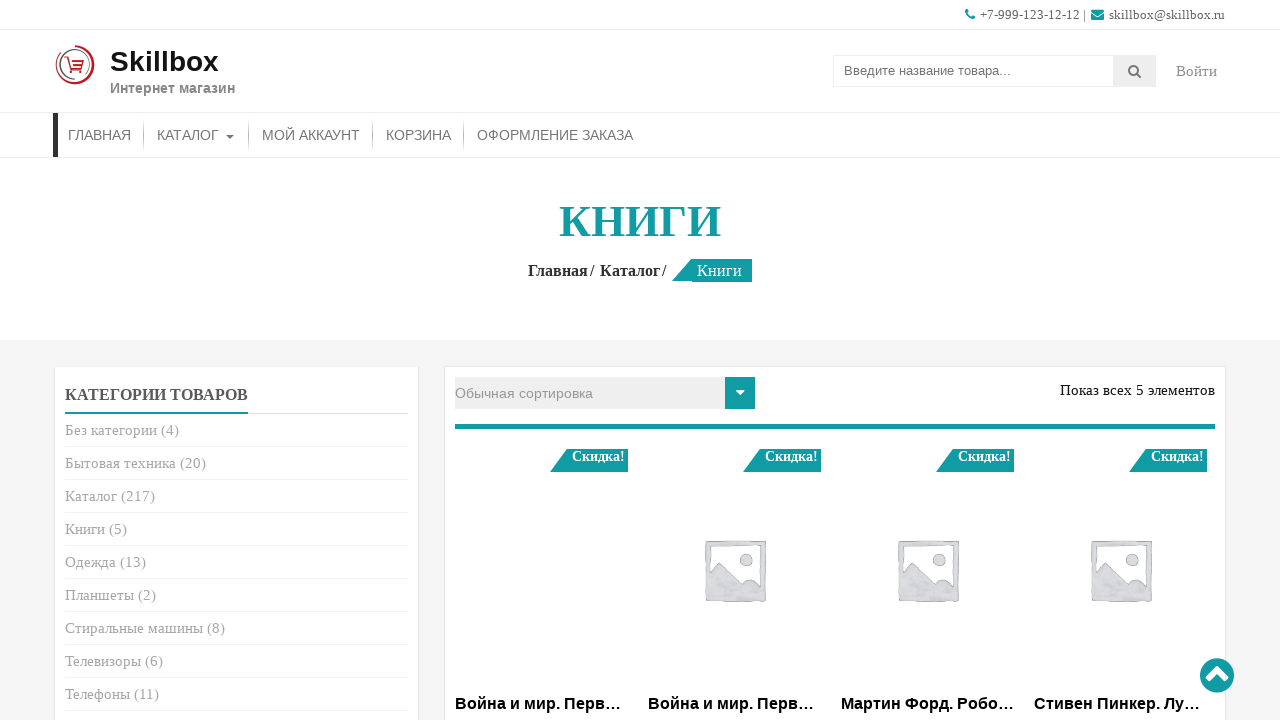

Books category page loaded and URL verified
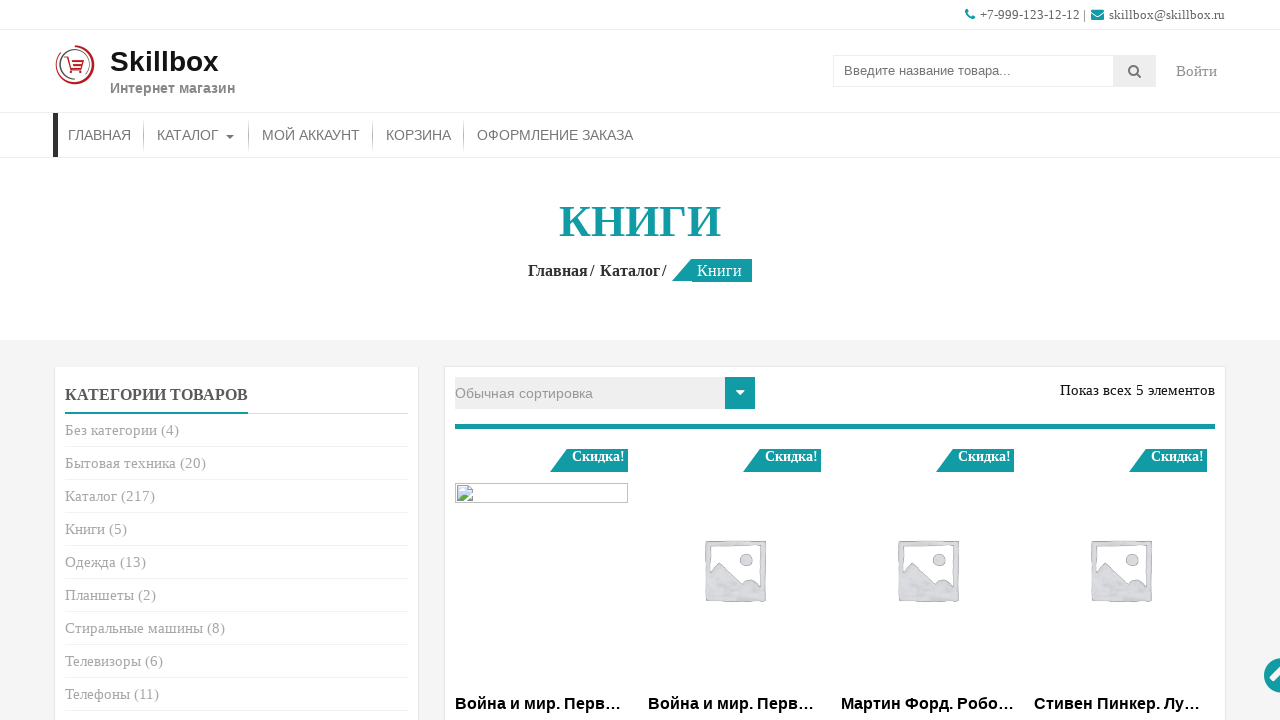

Clicked Home button to return to homepage at (100, 135) on ul#menu-primary-menu > li#menu-item-26
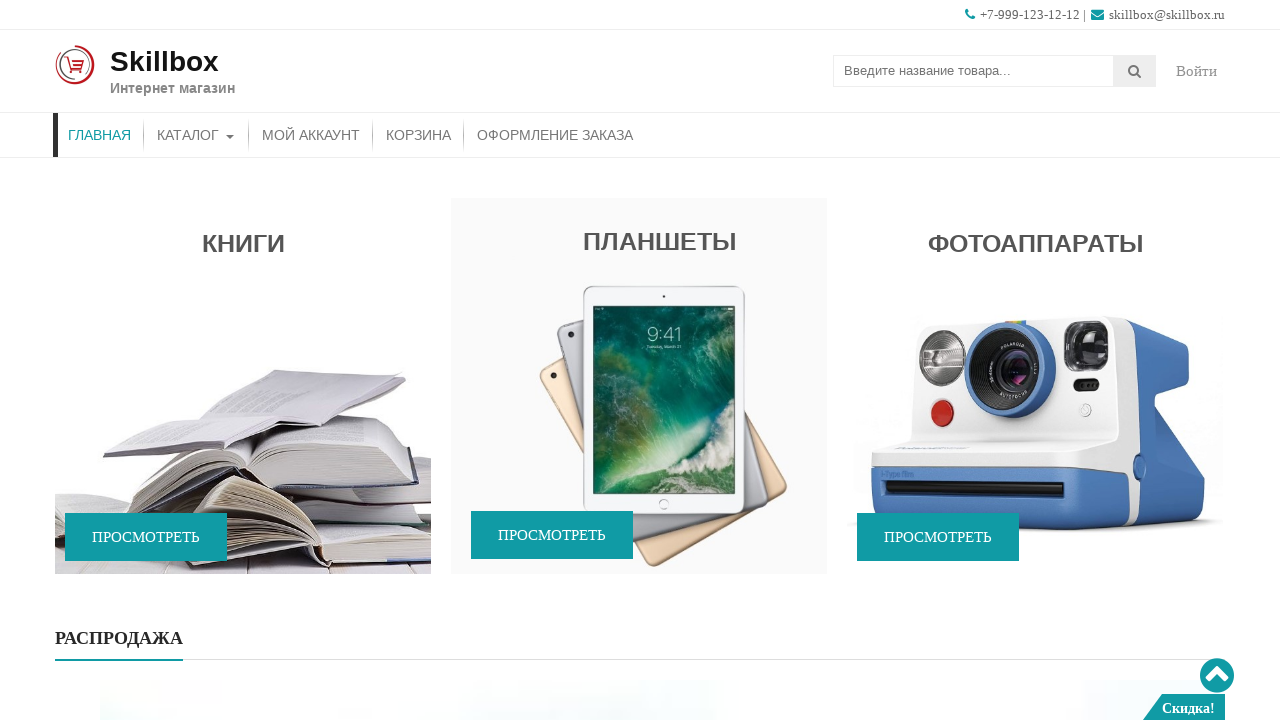

Clicked on tablets product category section at (639, 424) on aside#accesspress_storemo-3 div:nth-child(2)
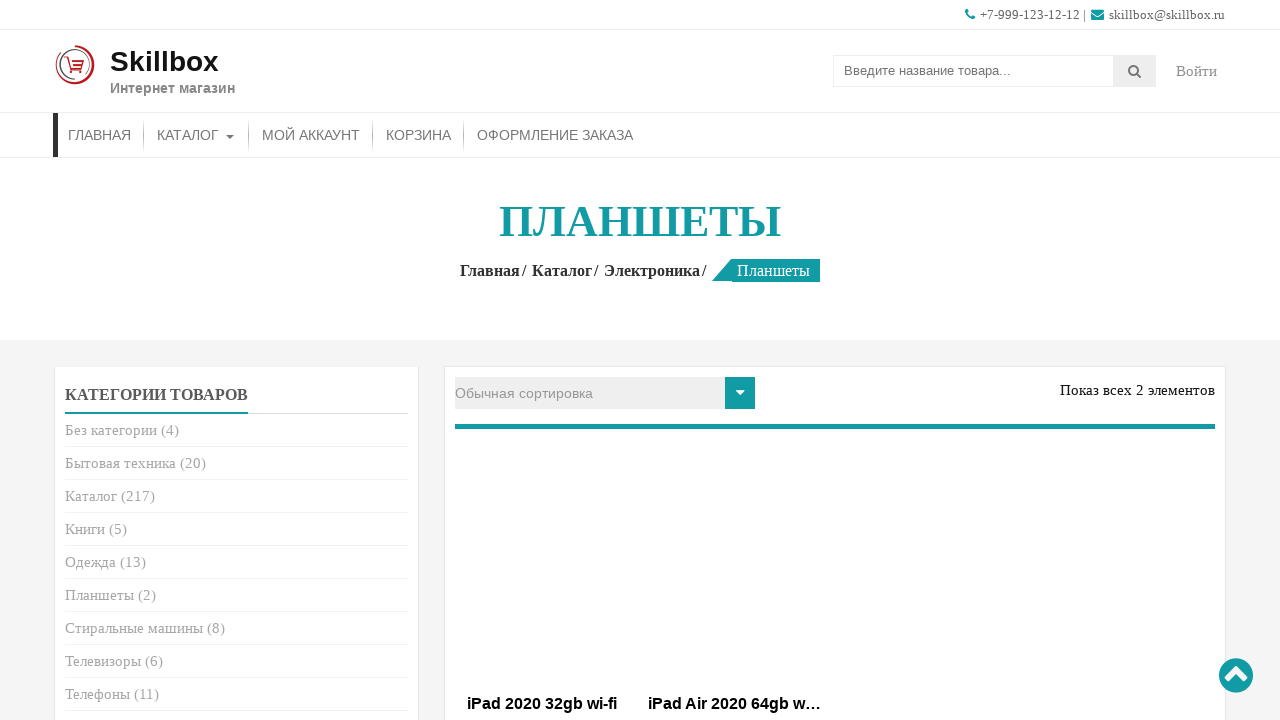

Tablets category page loaded and URL verified
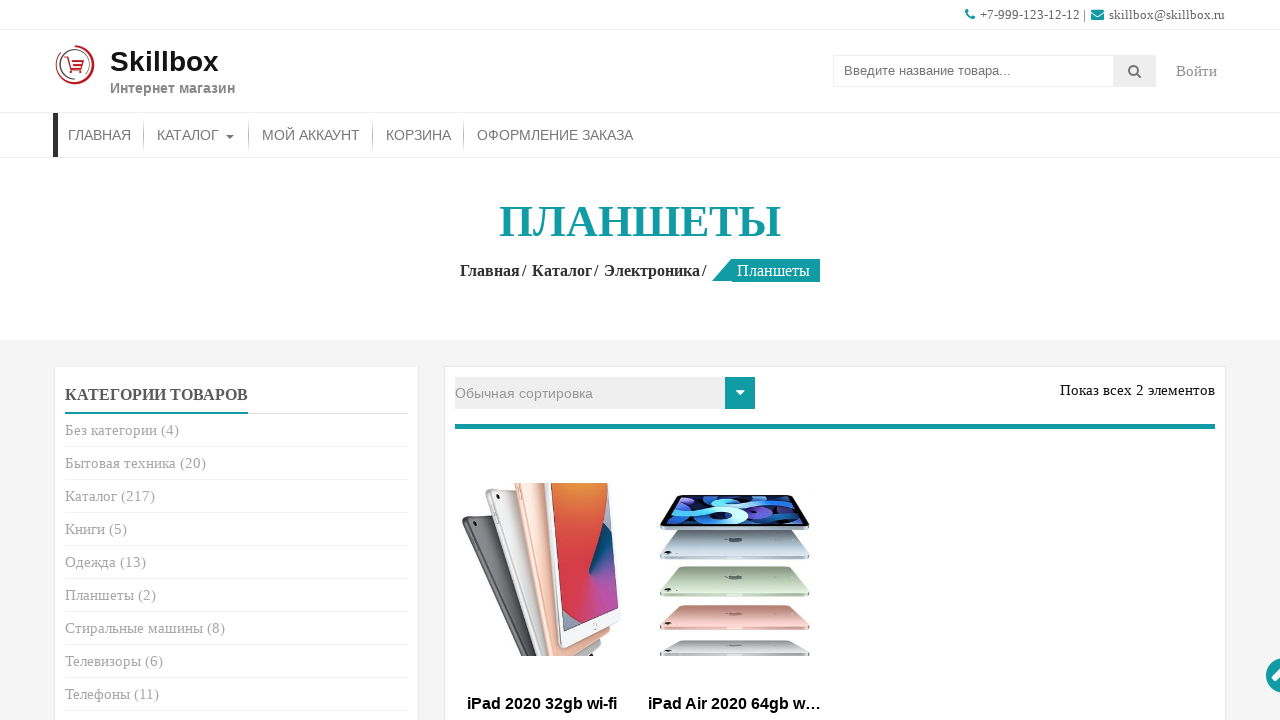

Clicked Home button to return to homepage at (100, 135) on ul#menu-primary-menu > li#menu-item-26
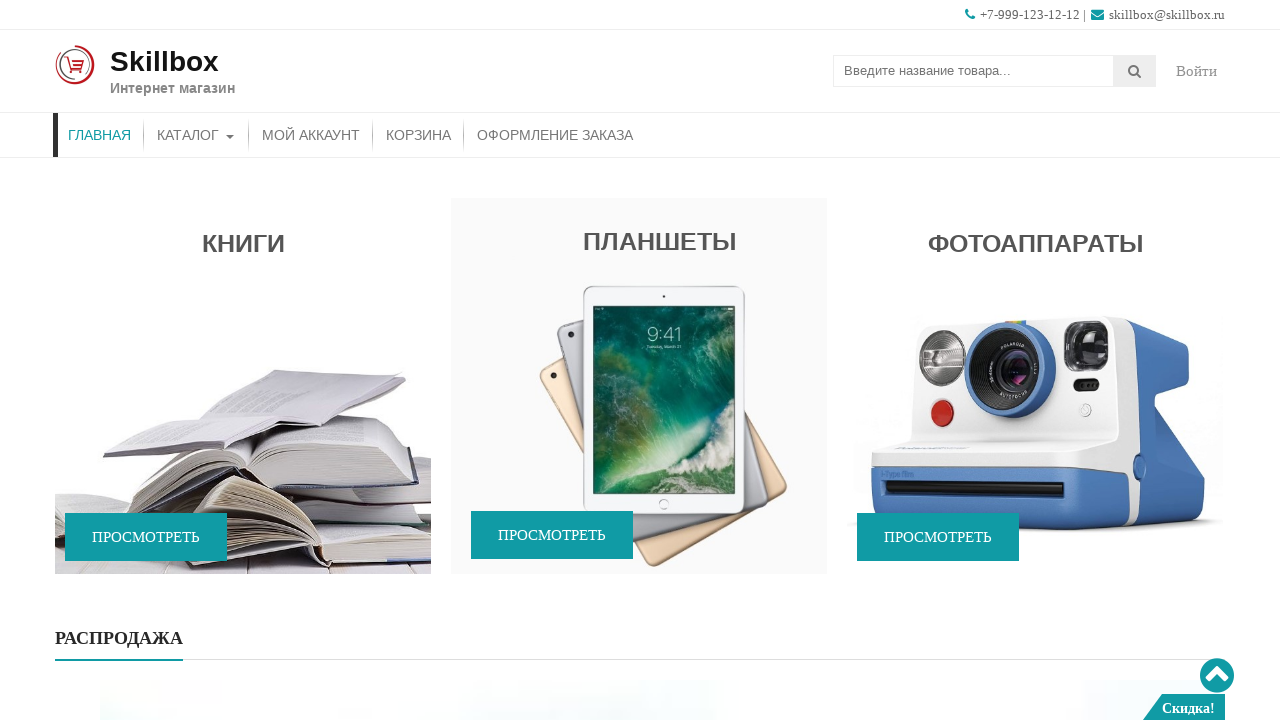

Clicked on cameras product category section at (1035, 386) on aside#accesspress_storemo-4 div:nth-child(2)
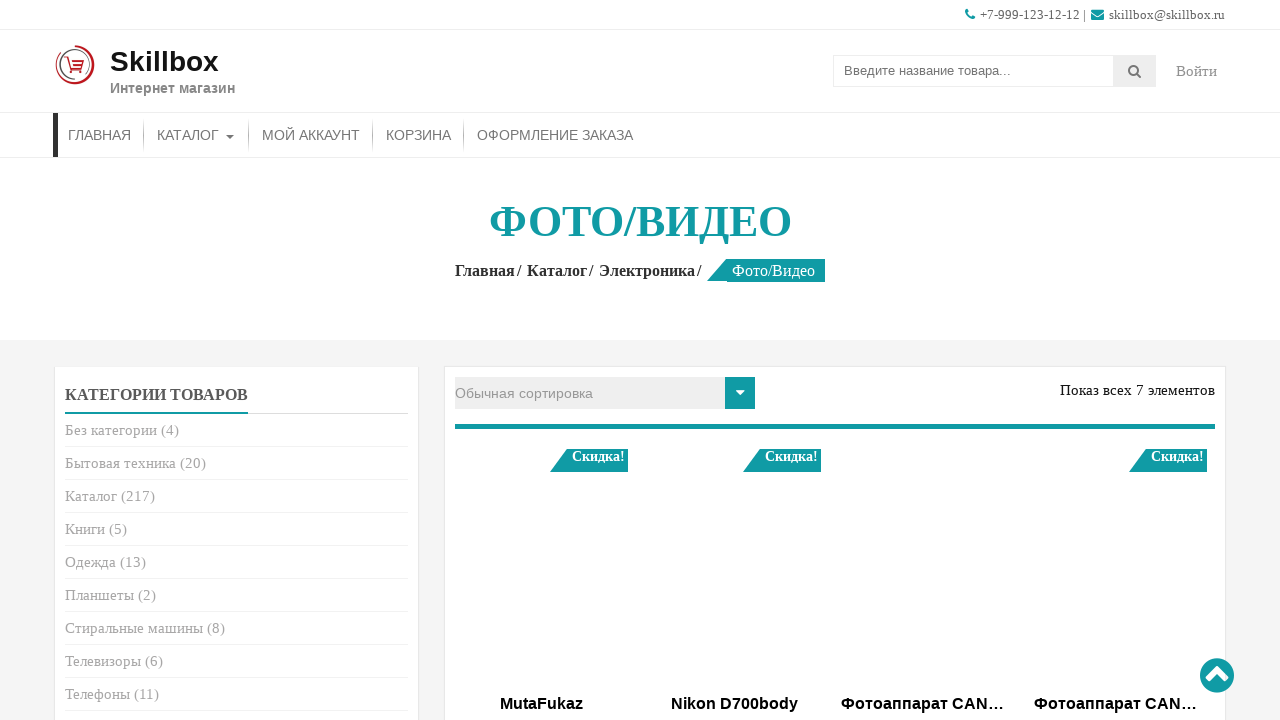

Cameras category page loaded and URL verified
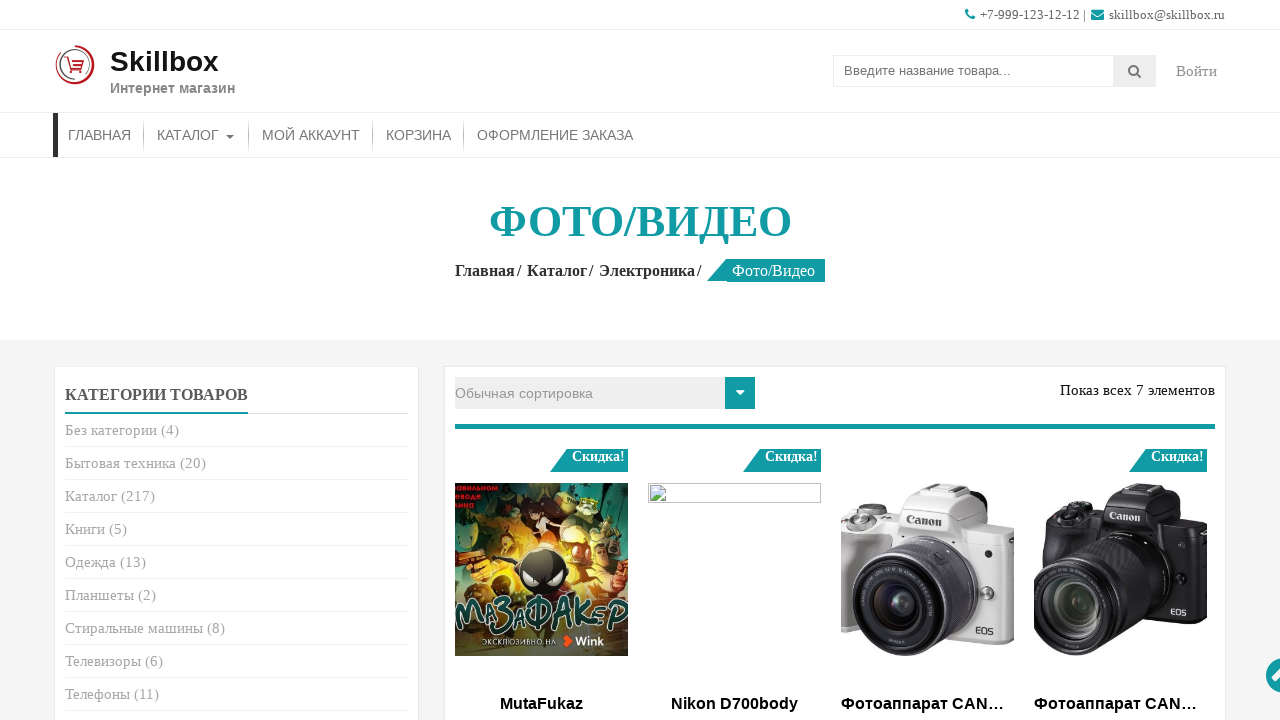

Clicked Home button to return to homepage at (100, 135) on ul#menu-primary-menu > li#menu-item-26
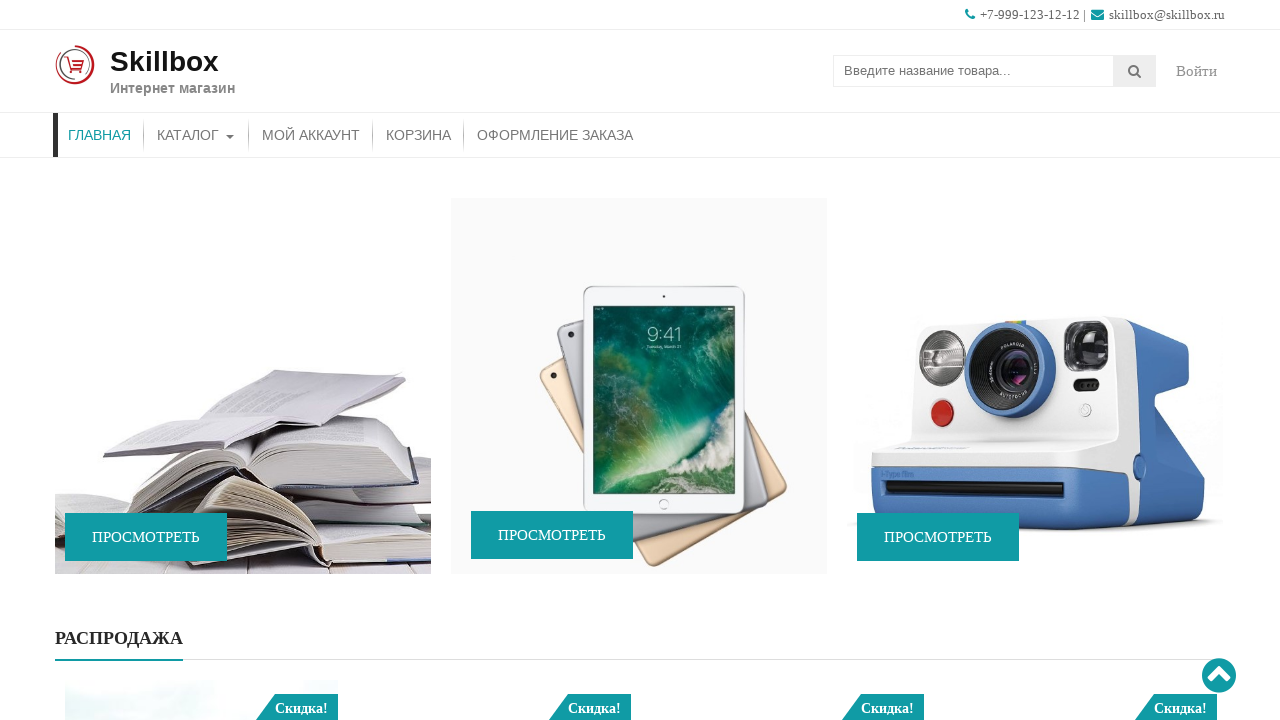

Homepage loaded and URL verified
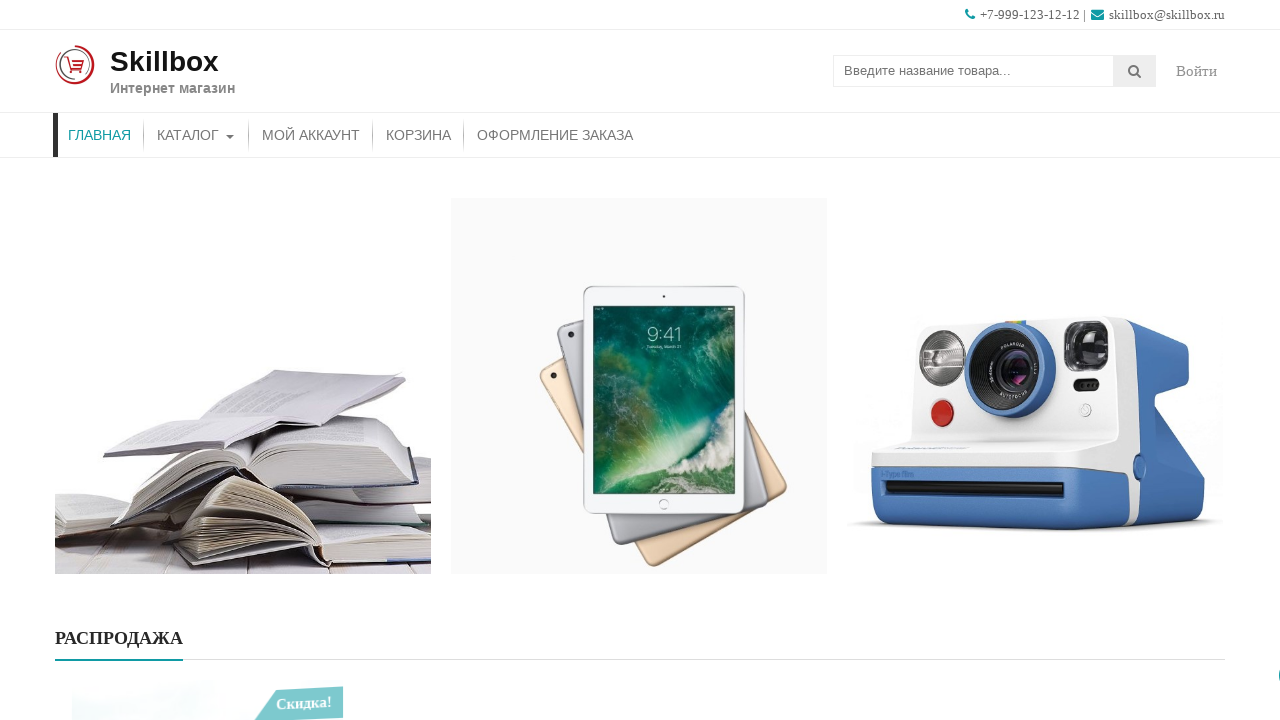

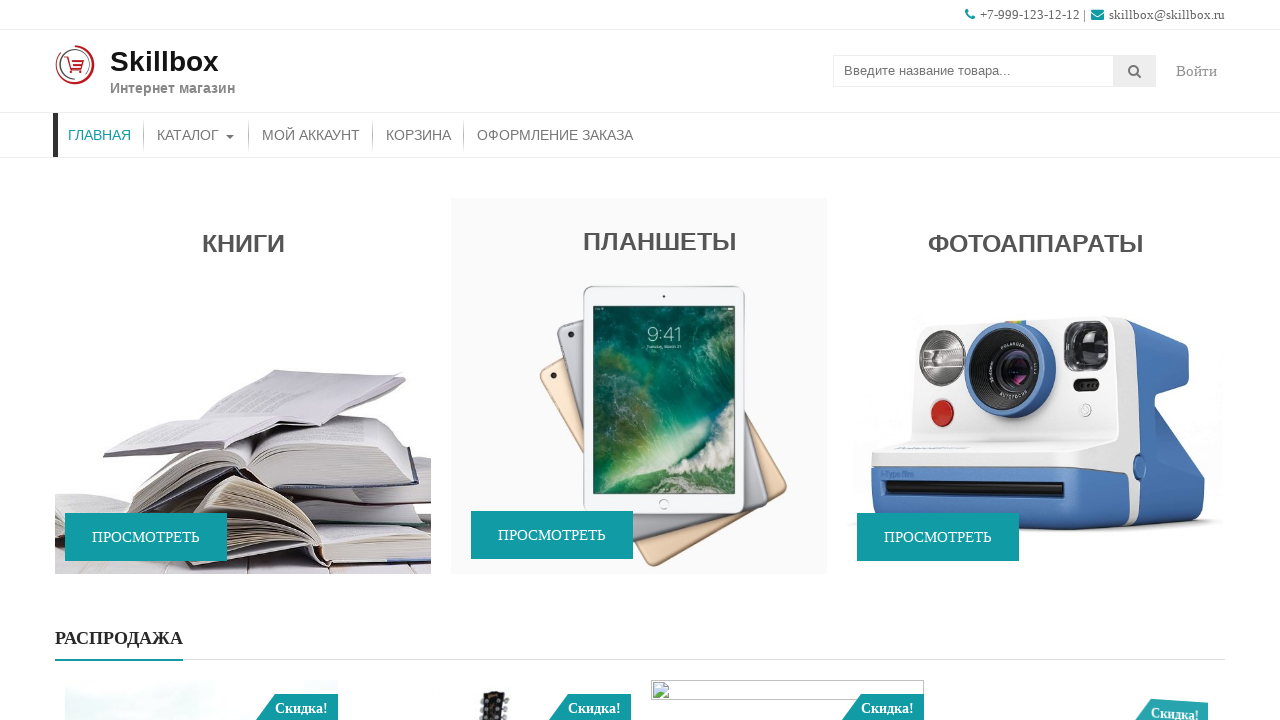